Tests page load performance by measuring load time and verifying it's under 30 seconds

Starting URL: https://egundem.com/

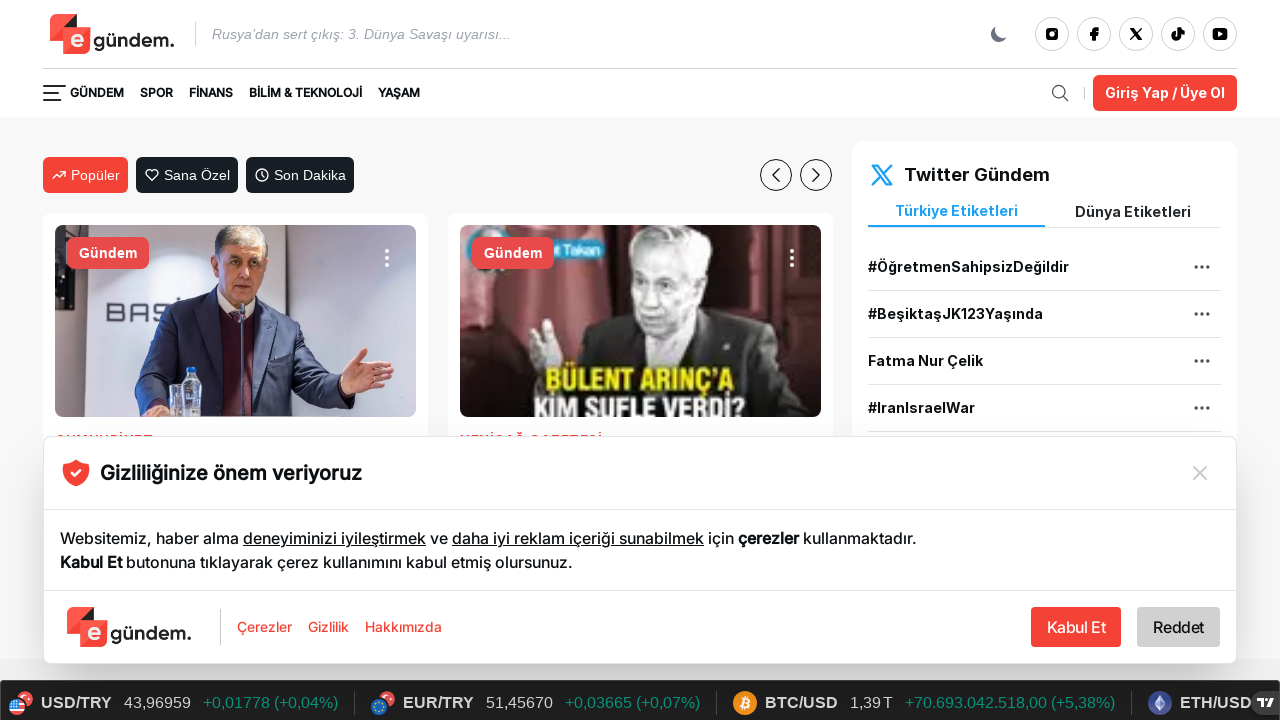

Extracted performance metrics: First Byte, DOM Content Loaded, and Full Load time
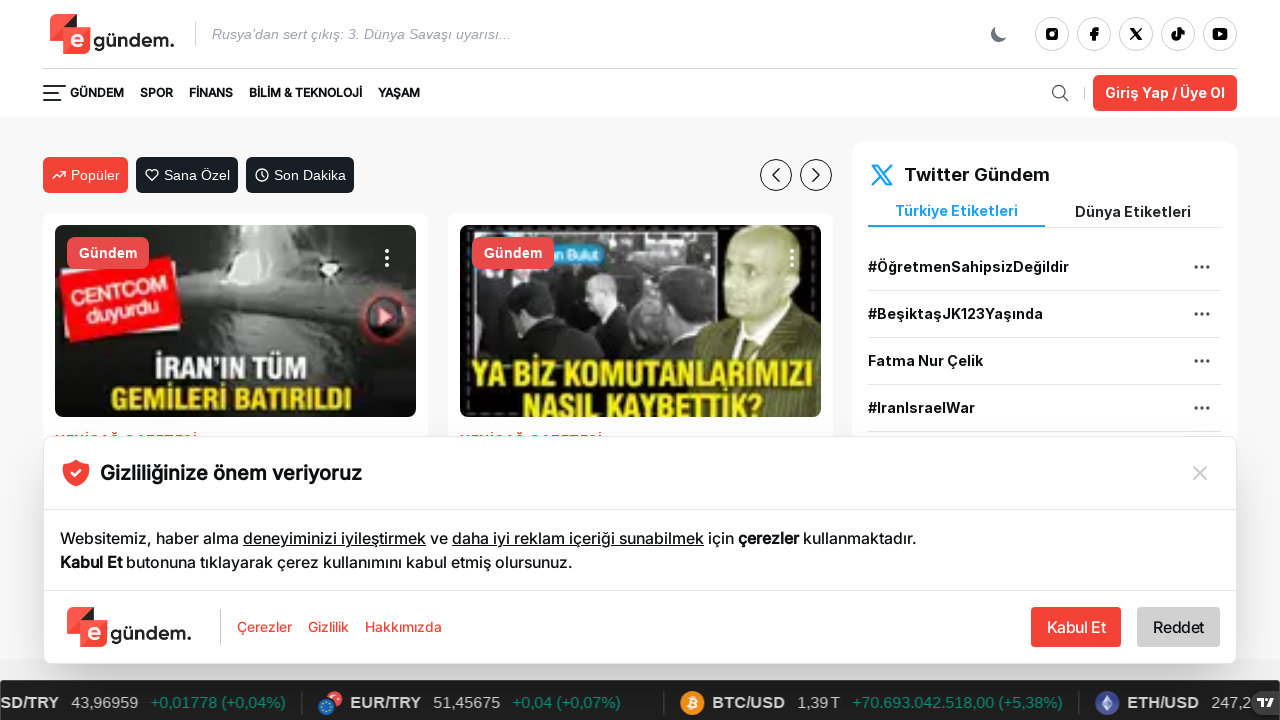

Logged performance metrics - First Byte: 1484ms, DOM Content Loaded: 2699ms, Full Load: 3704ms
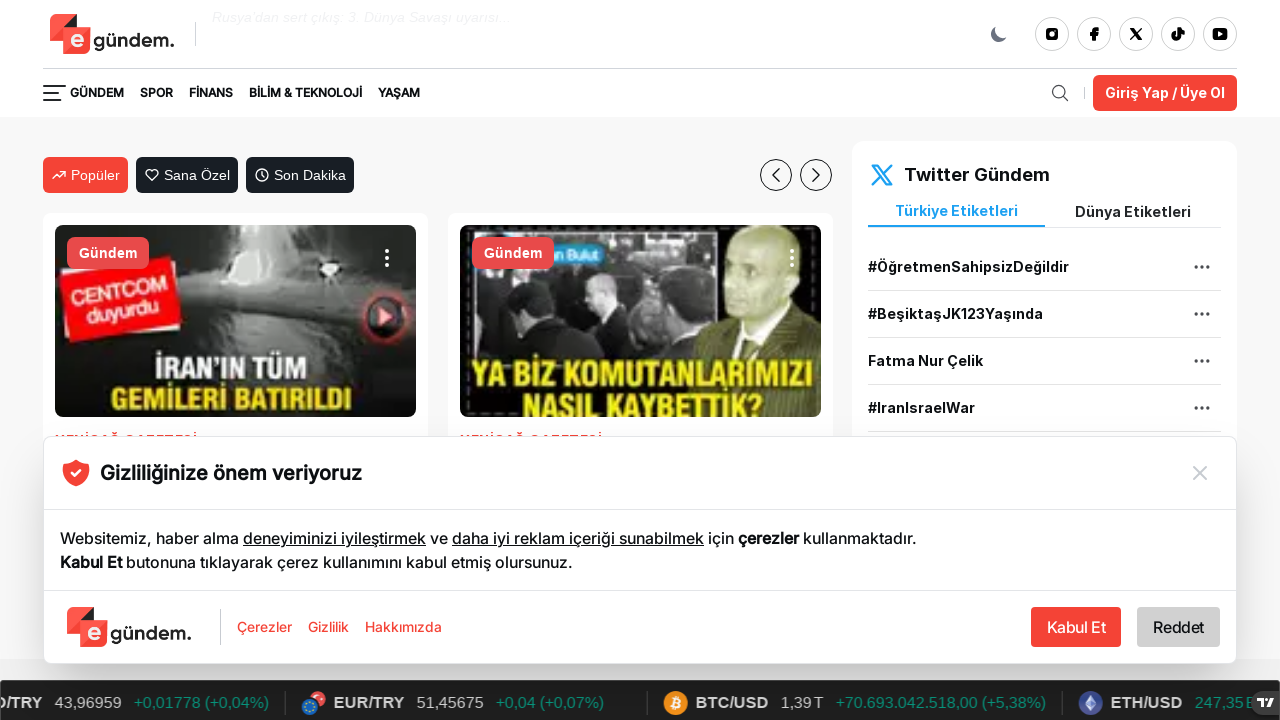

Verified page load time of 3704ms is under 30 second threshold
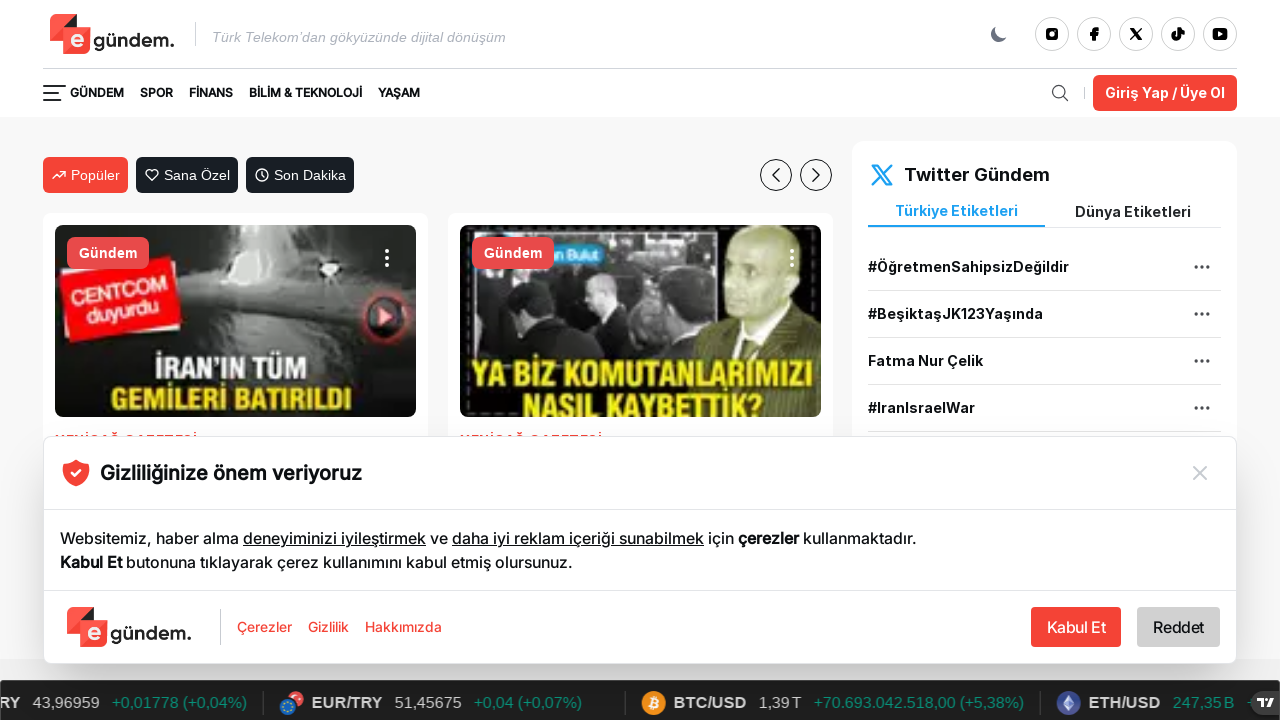

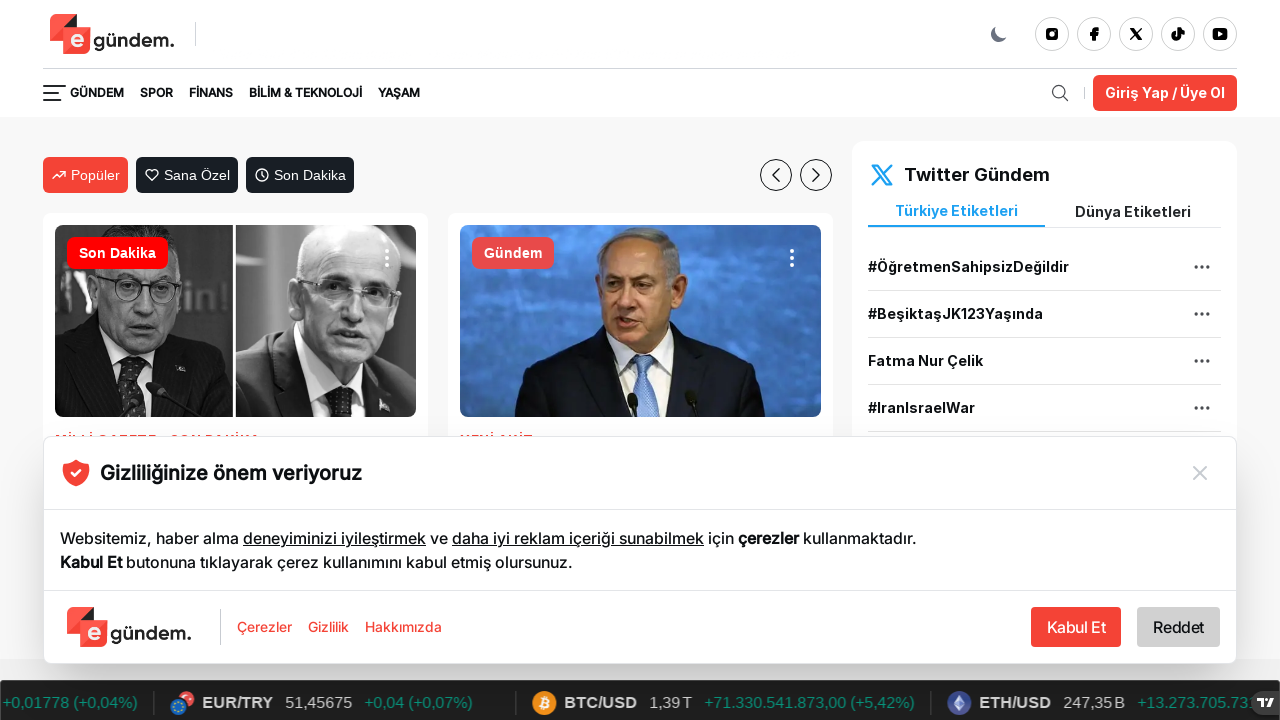